Tests interaction with an SVG map of India by scrolling to the map and clicking on the Maharashtra state

Starting URL: https://www.amcharts.com/svg-maps/?map=india

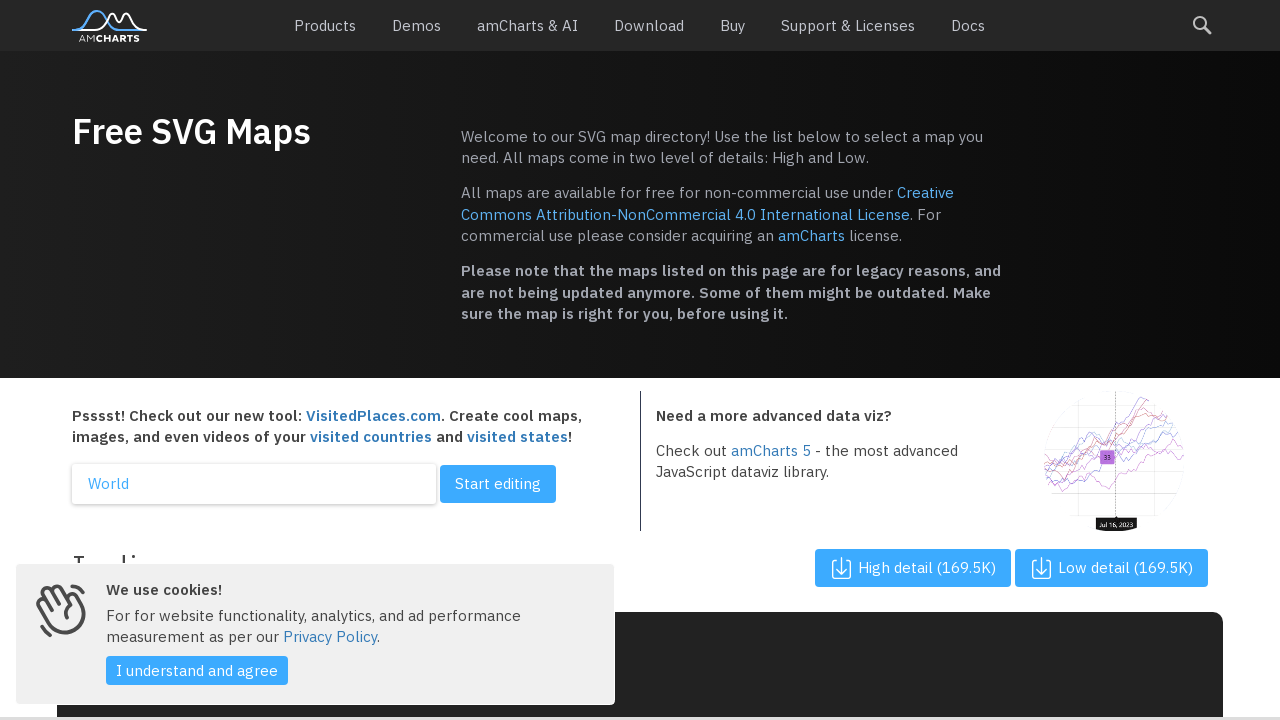

Scrolled down 700 pixels to view the India map
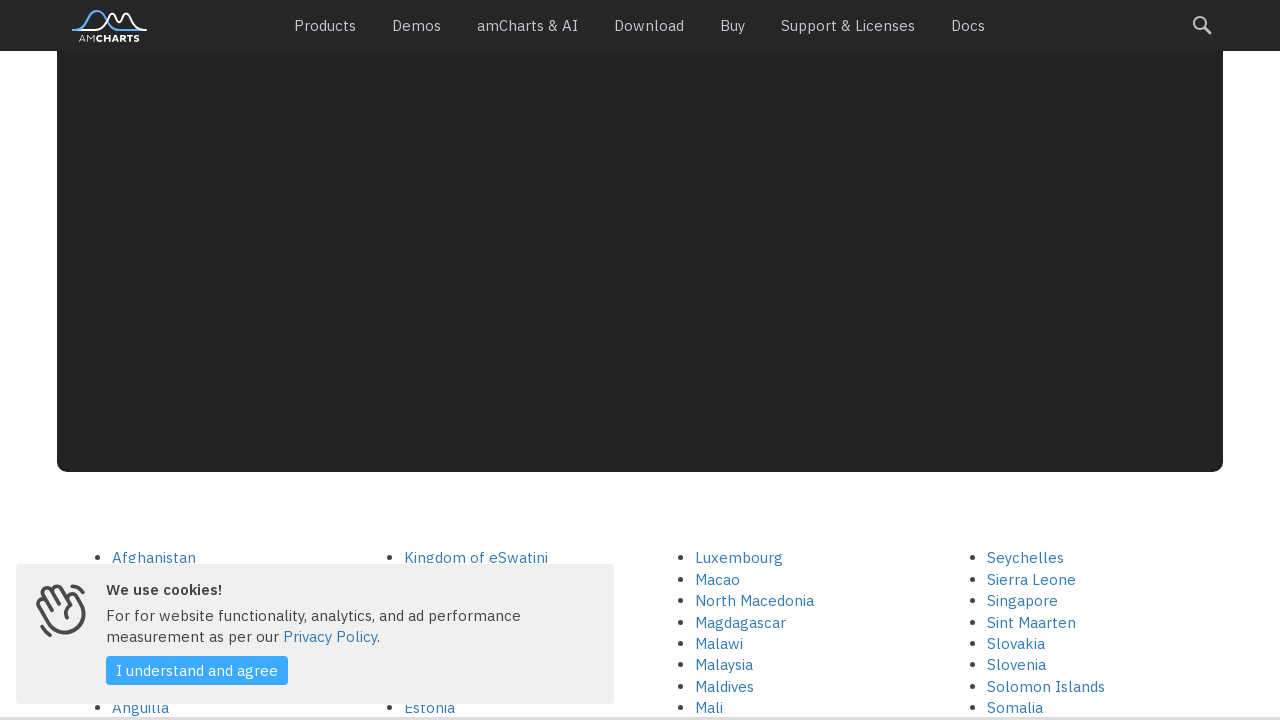

Waited 3 seconds for map to be visible
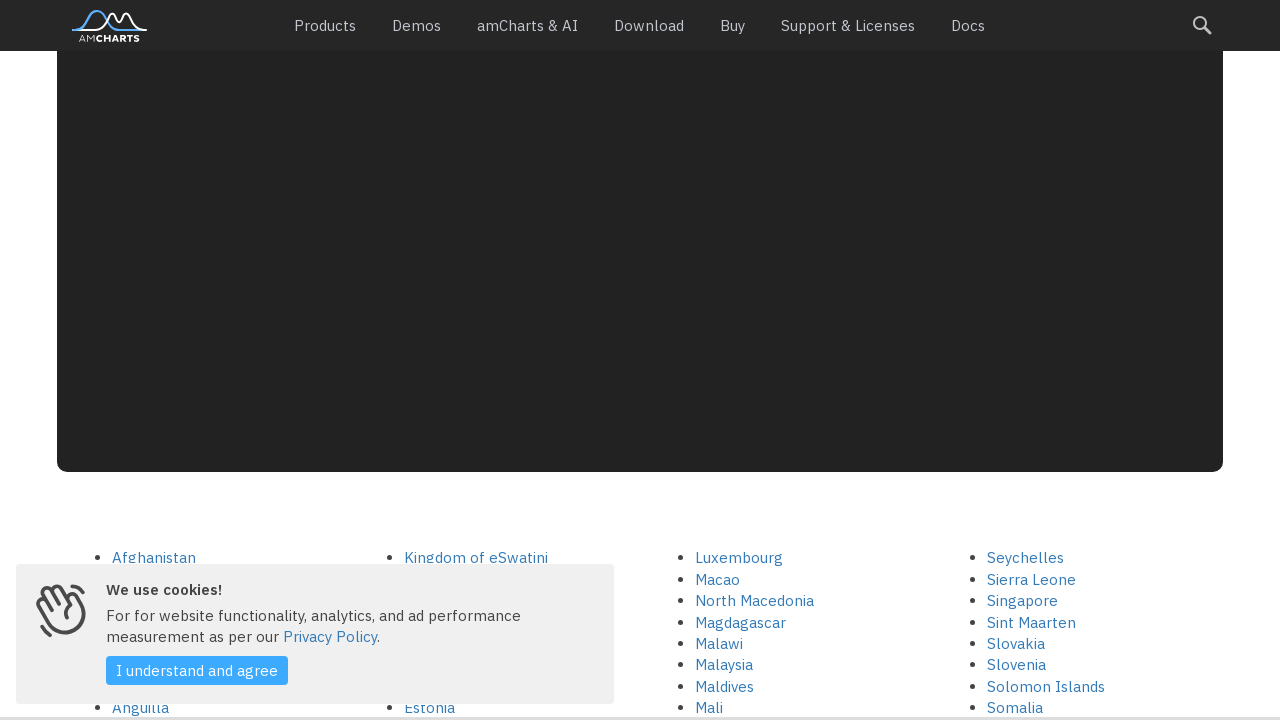

Located all state paths in the SVG map
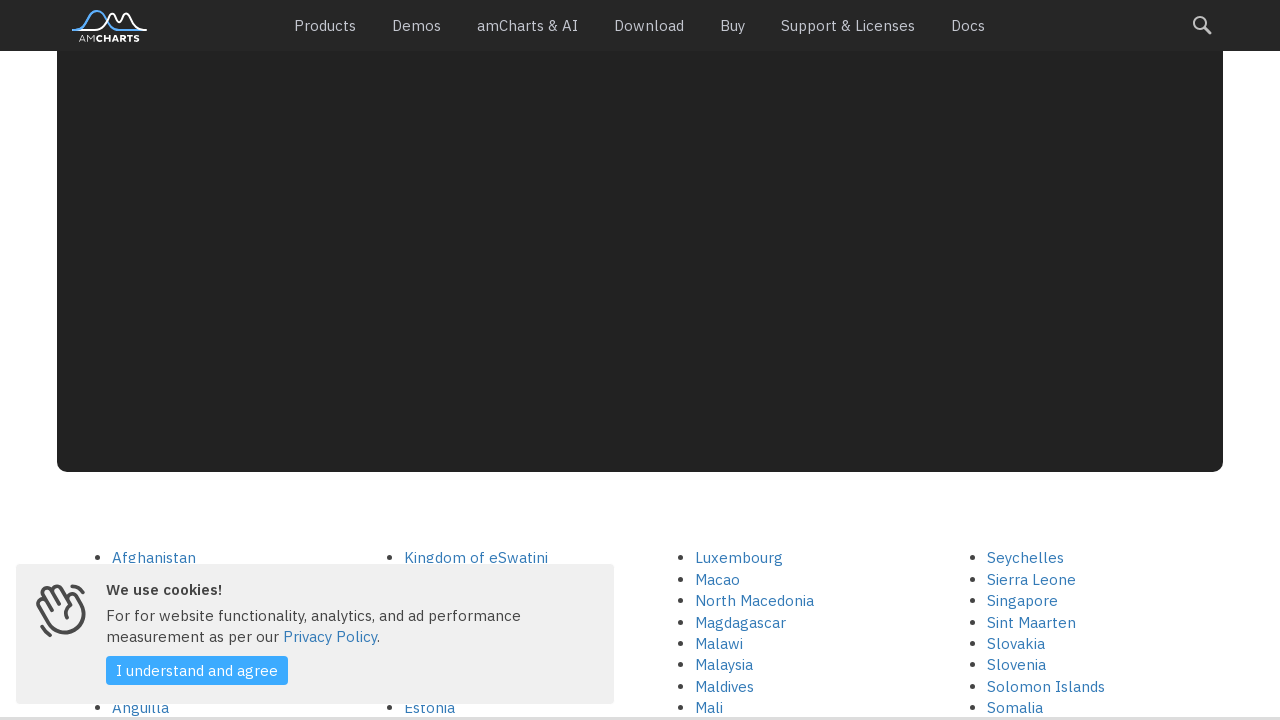

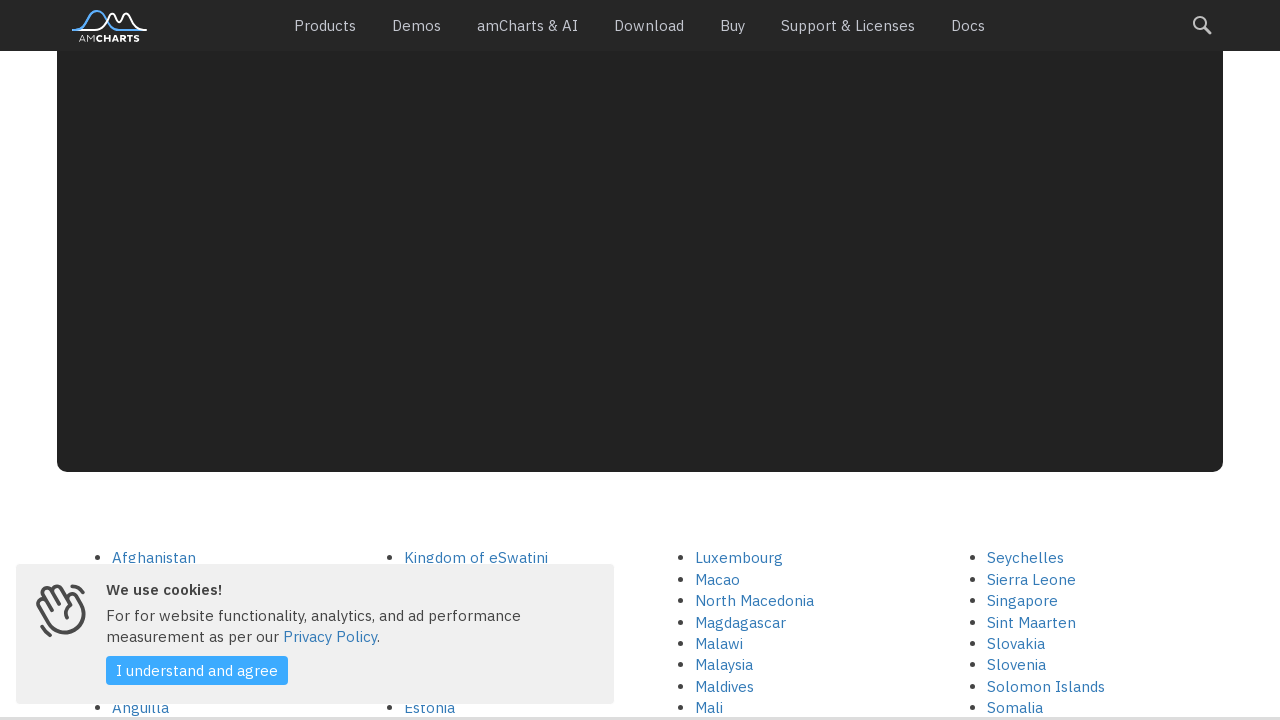